Tests the text box form on demoqa.com by filling in full name, email, current address, and permanent address fields, then submitting and verifying the output.

Starting URL: https://demoqa.com/text-box

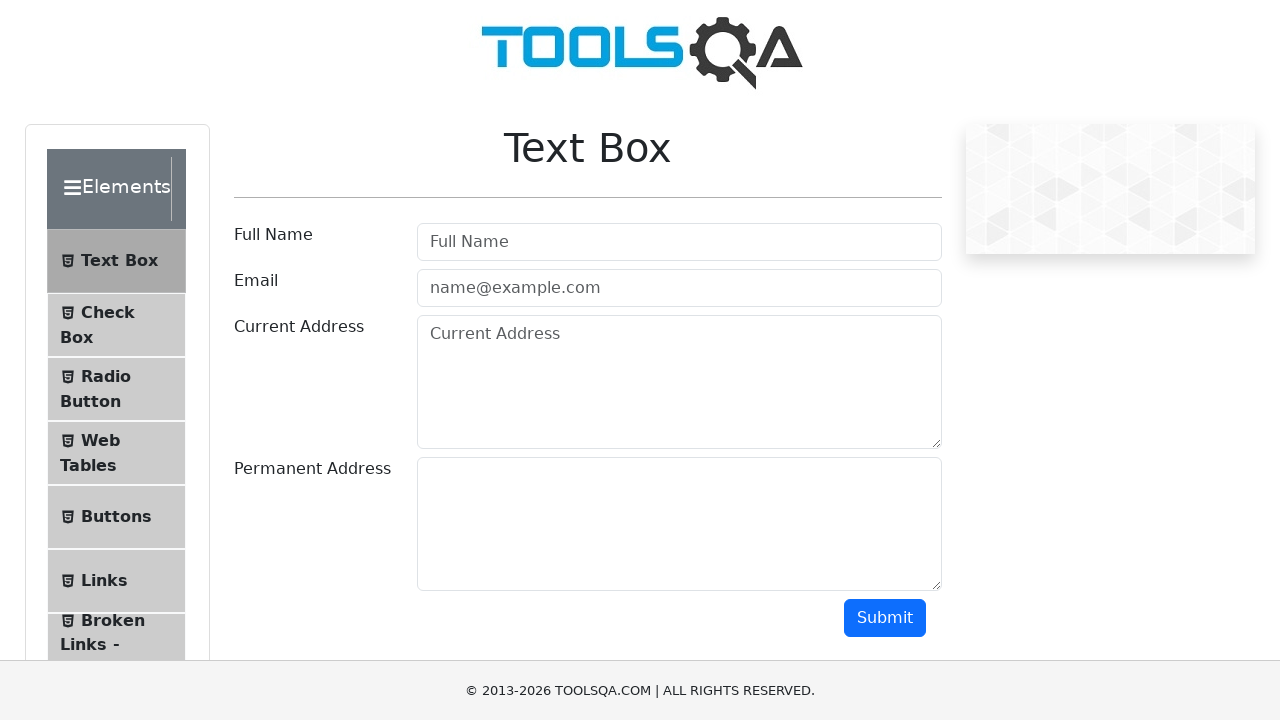

Filled Full Name field with 'Marko Polo' on input[placeholder='Full Name']
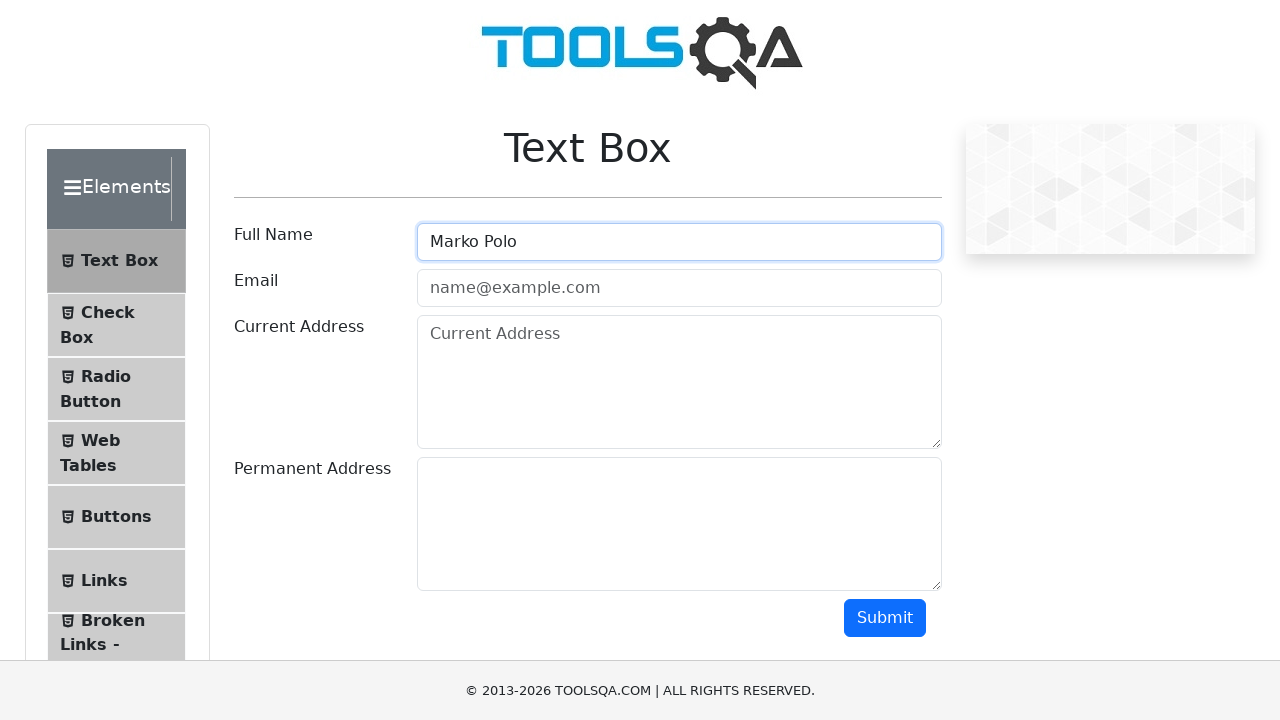

Filled Email field with 'test@test.com' on input[placeholder='name@example.com']
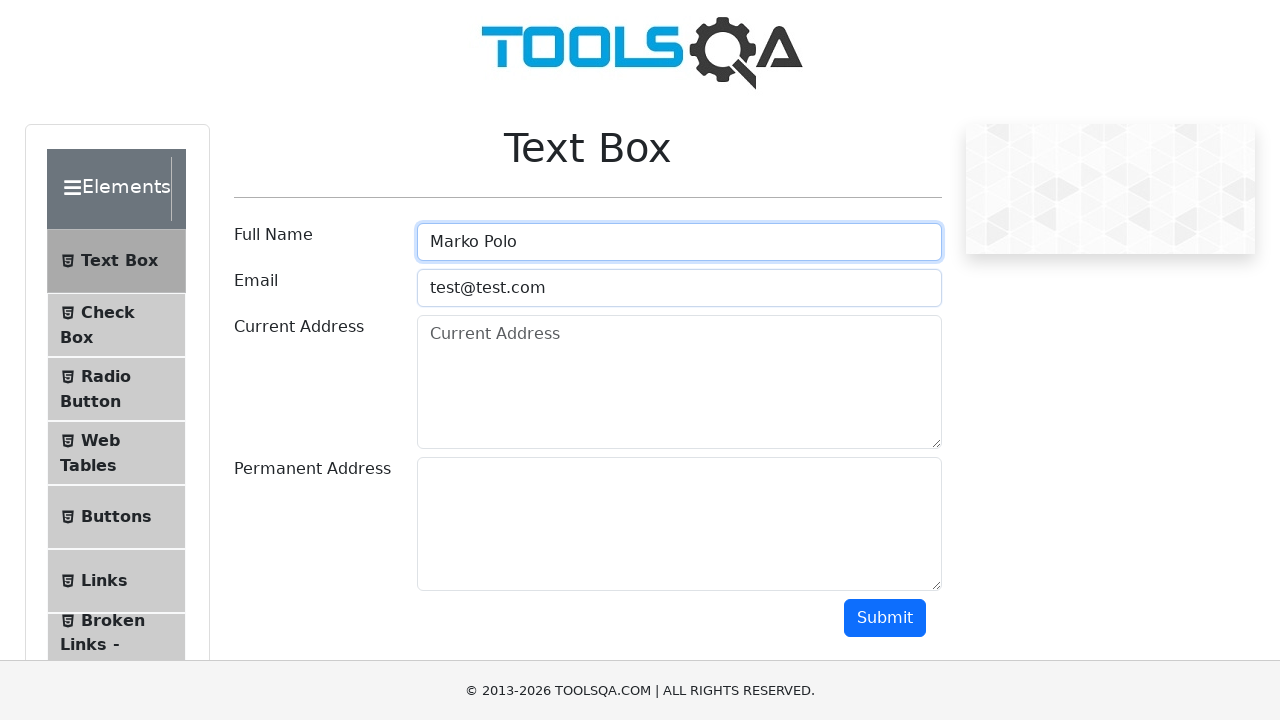

Filled Current Address field with 'street' on textarea[placeholder='Current Address']
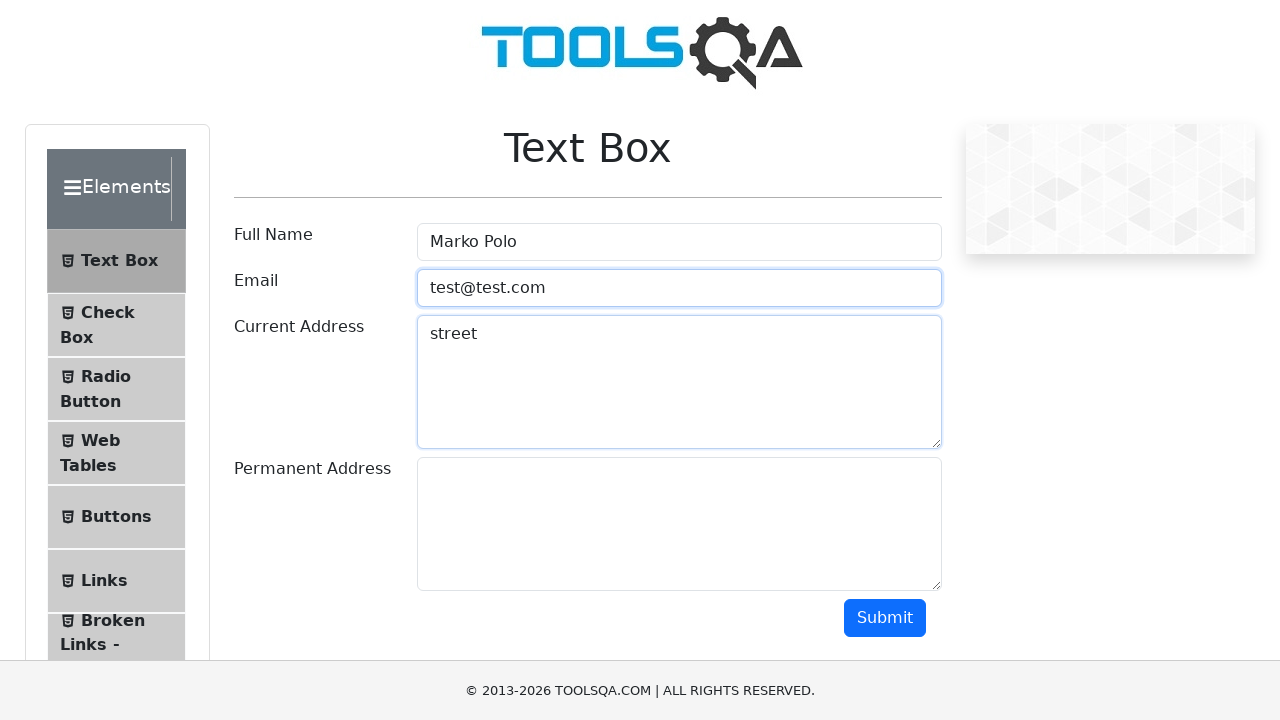

Filled Permanent Address field with 'ulica' on textarea#permanentAddress
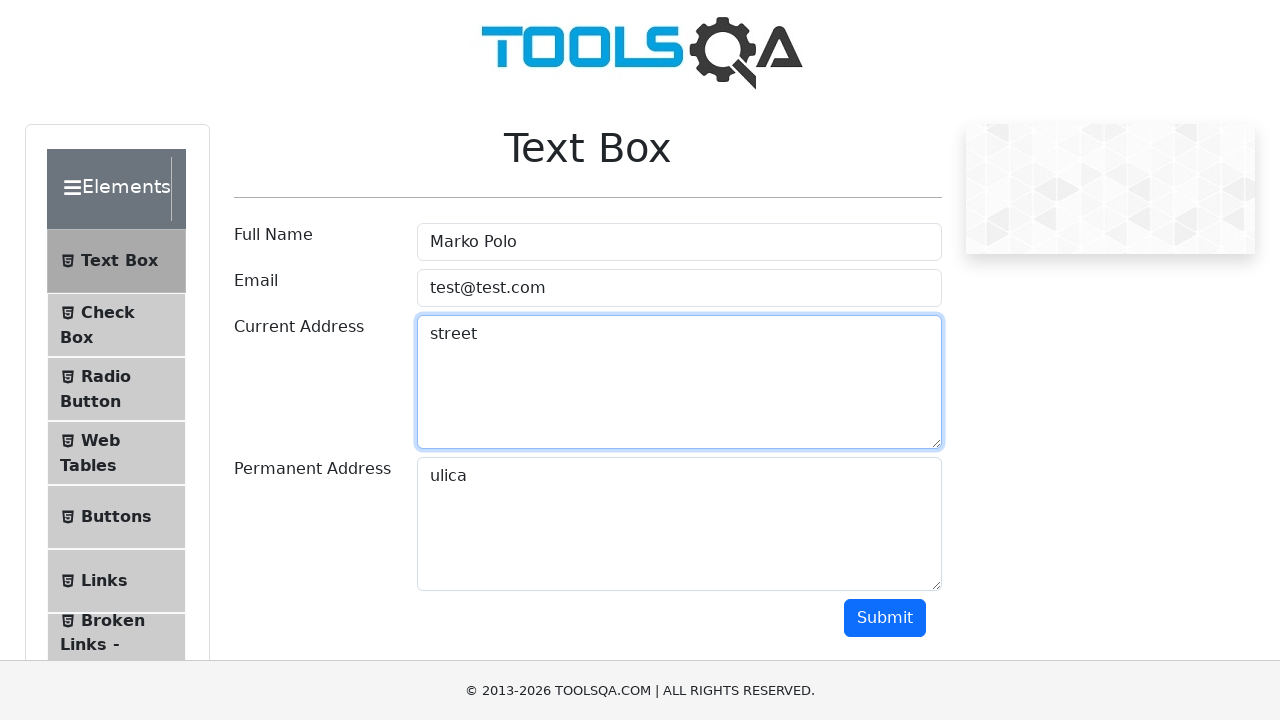

Clicked Submit button to submit the form at (885, 618) on button#submit
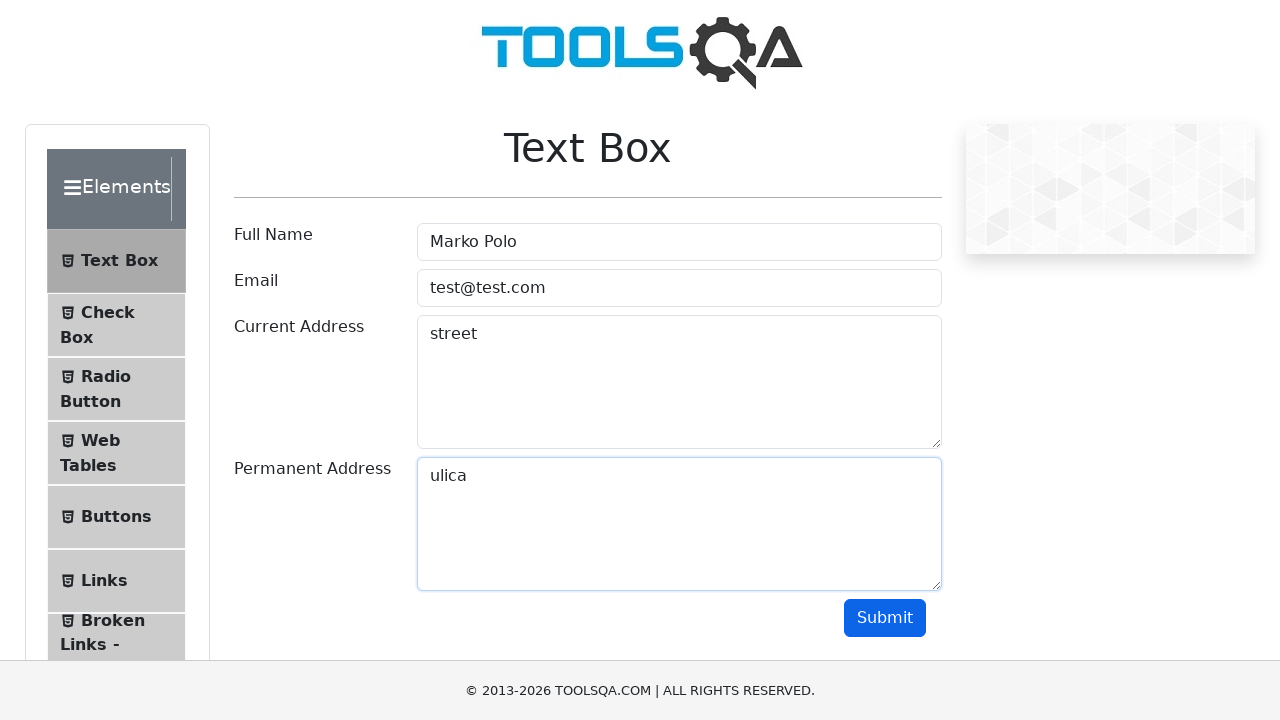

Form output appeared with submitted data
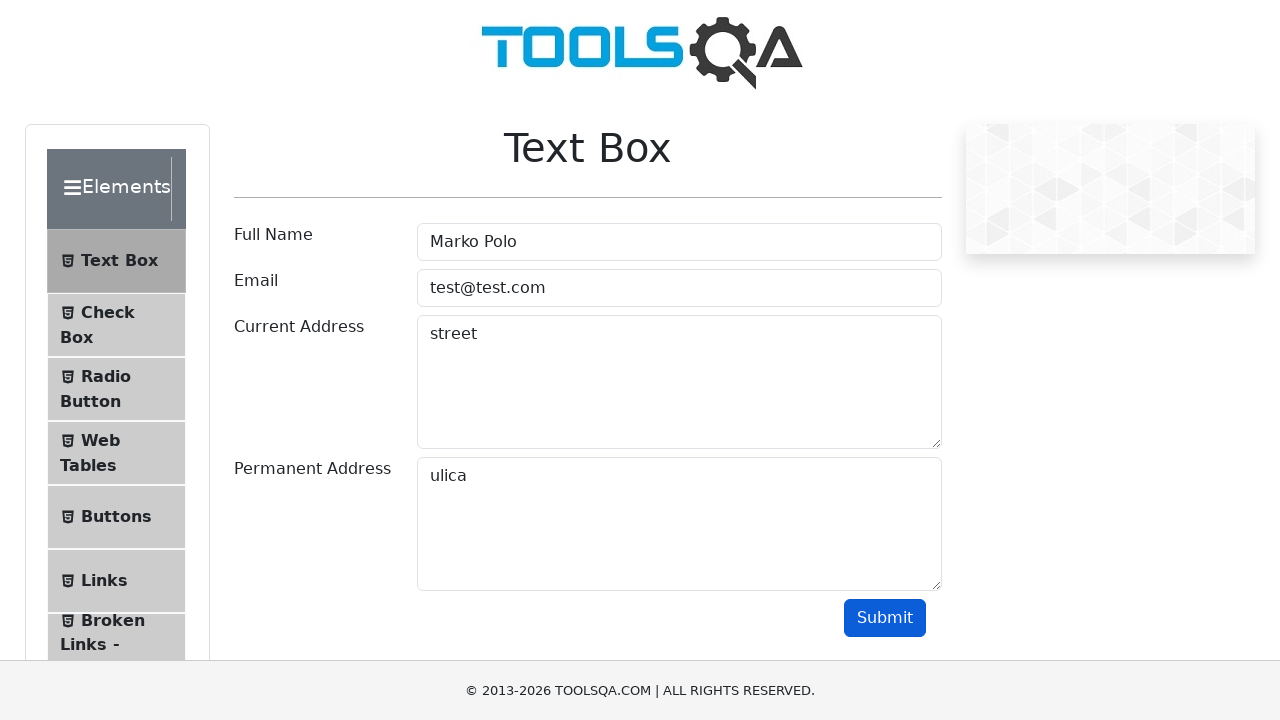

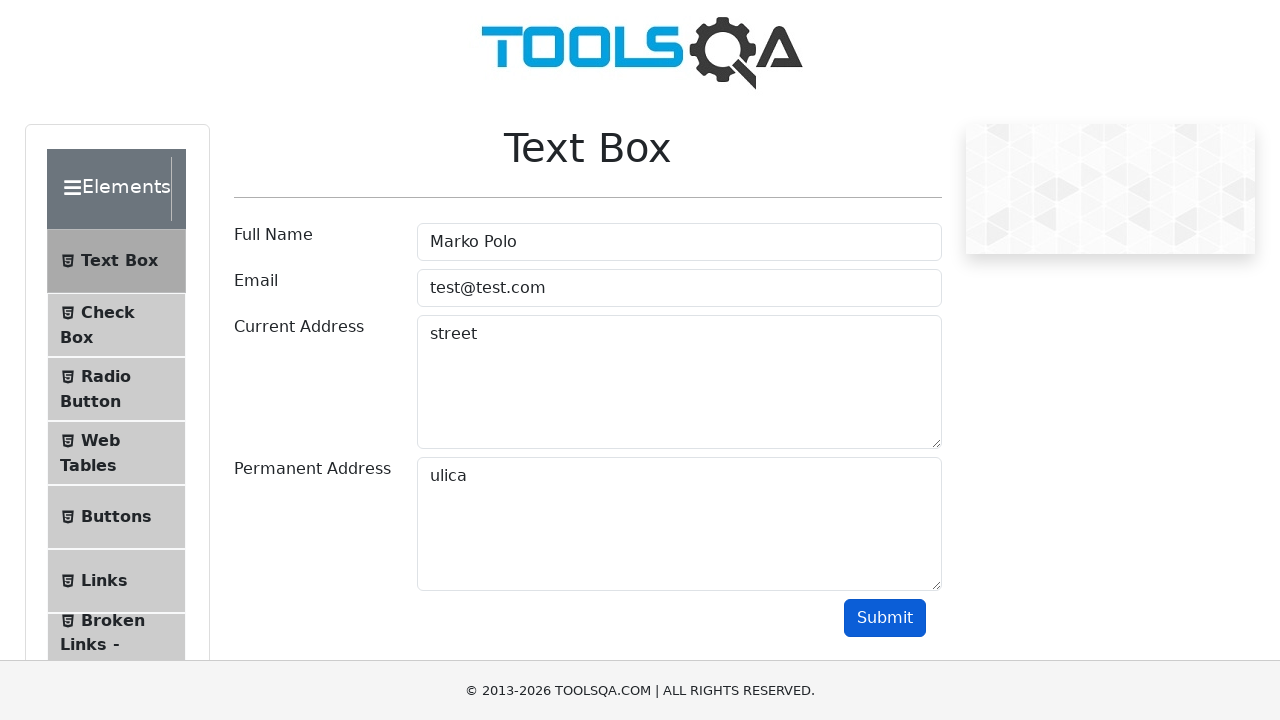